Tests different types of click actions including single click, double click, and right click on demo buttons

Starting URL: http://sahitest.com/demo/clicks.htm

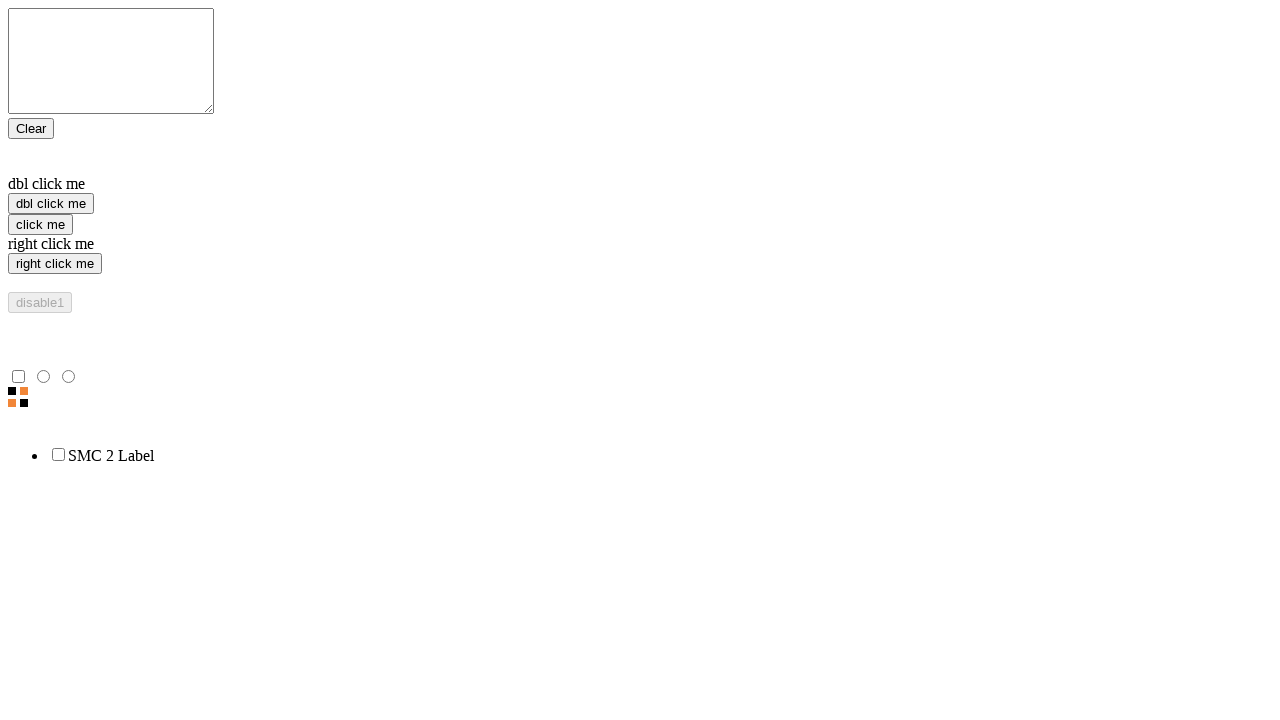

Located single click button element
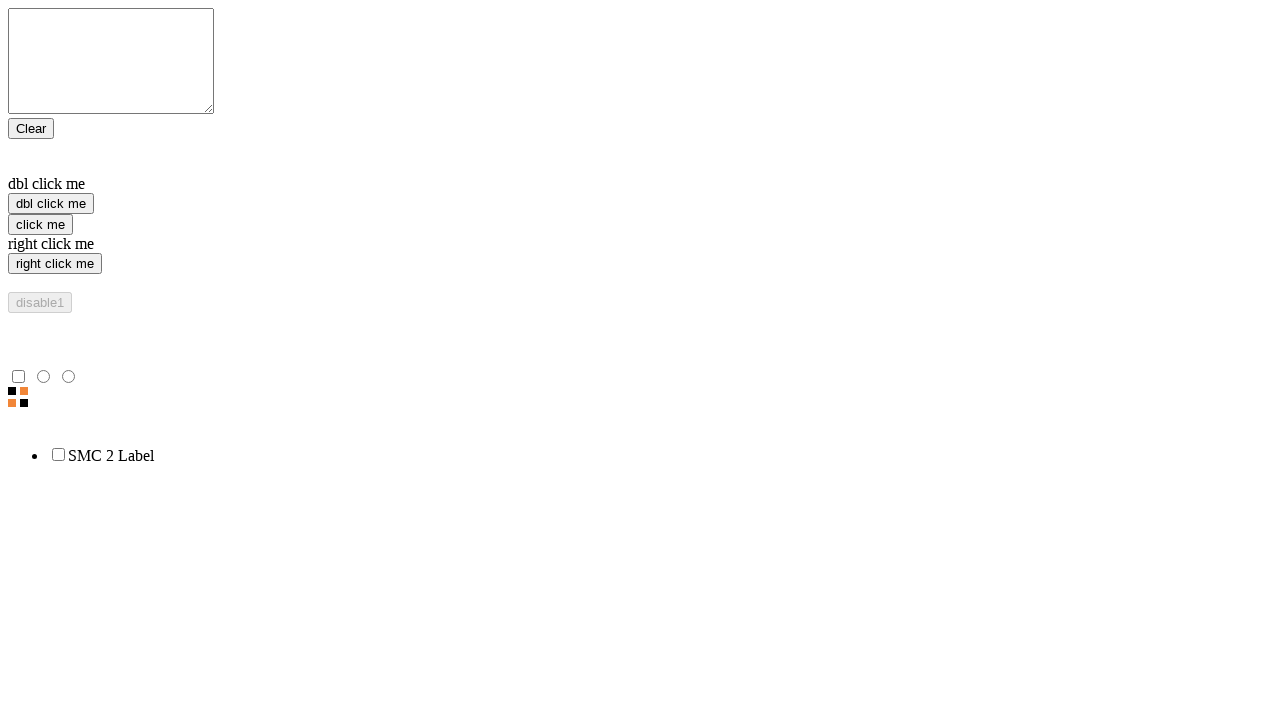

Located double click button element
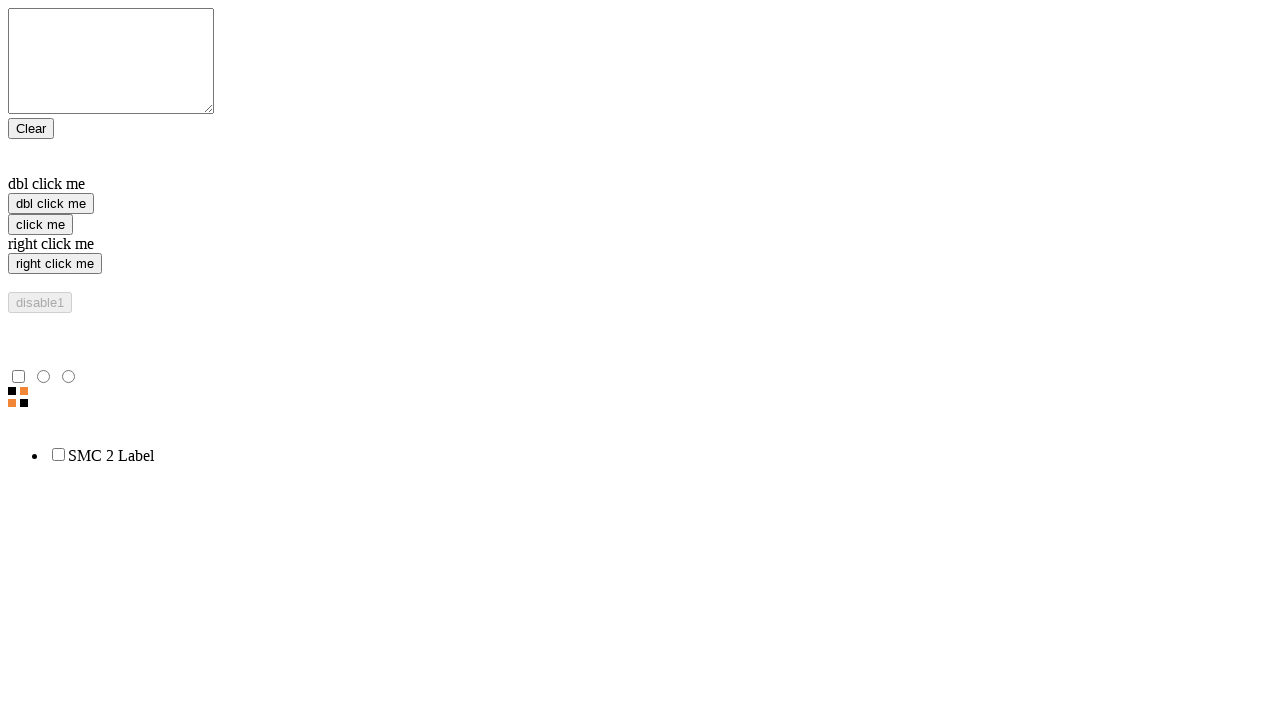

Located right click button element
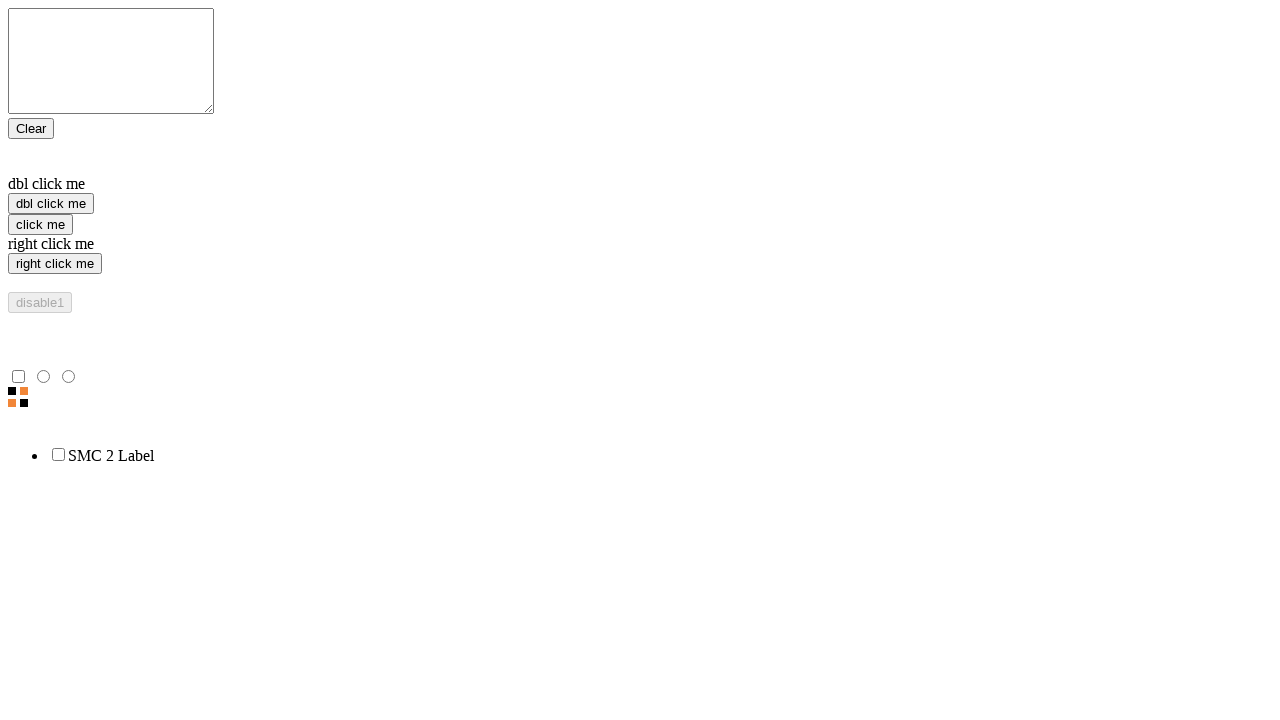

Performed single click on 'click me' button at (40, 224) on [value='click me']
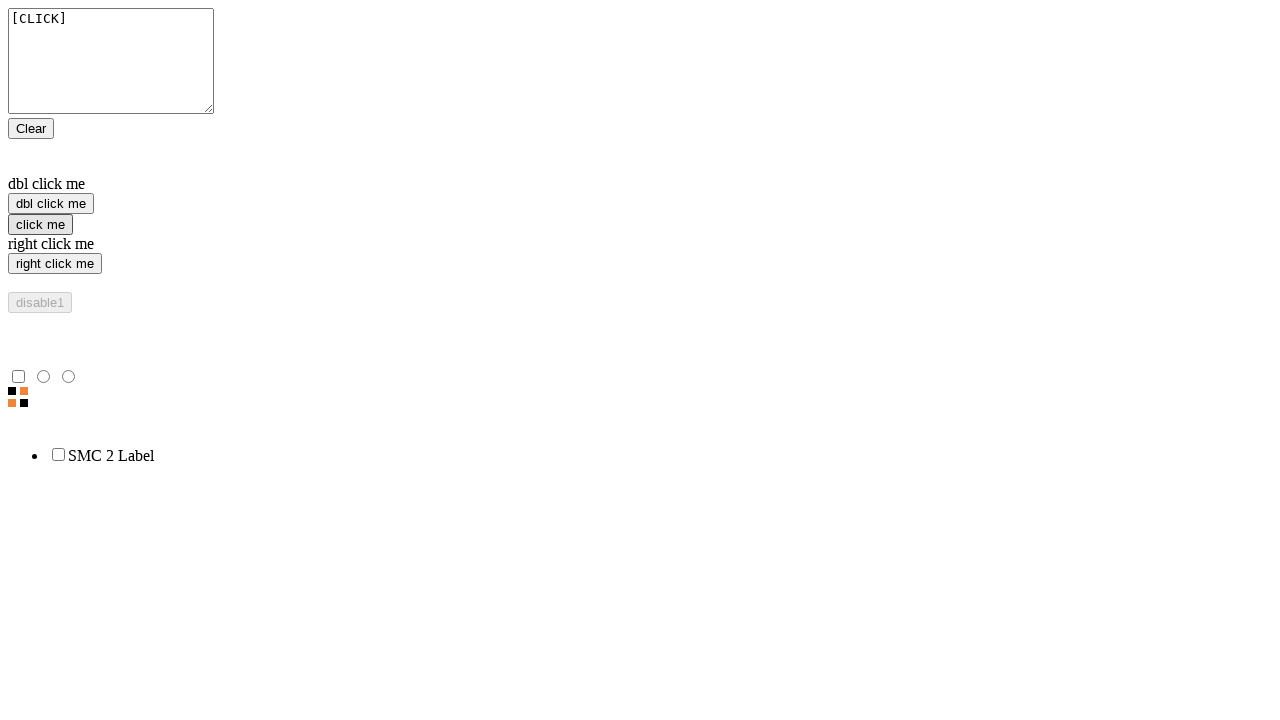

Performed double click on 'dbl click me' button at (51, 204) on [value='dbl click me']
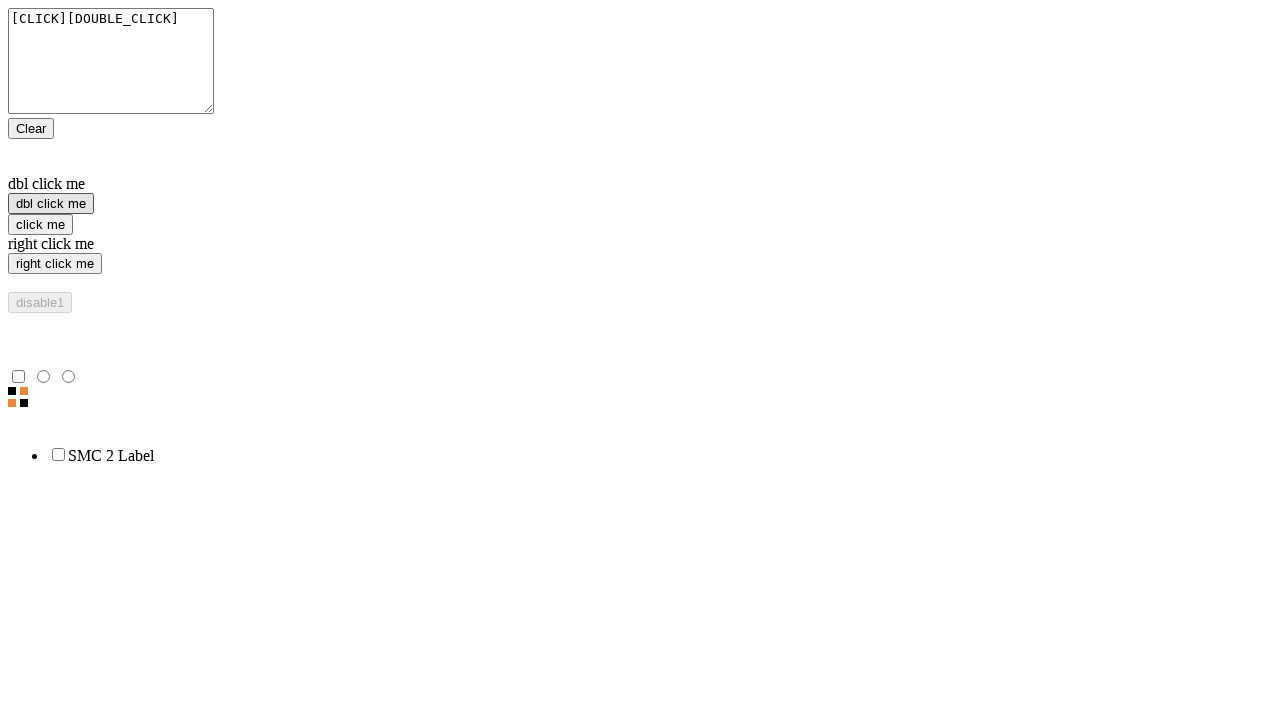

Performed right click on 'right click me' button at (55, 264) on [value='right click me']
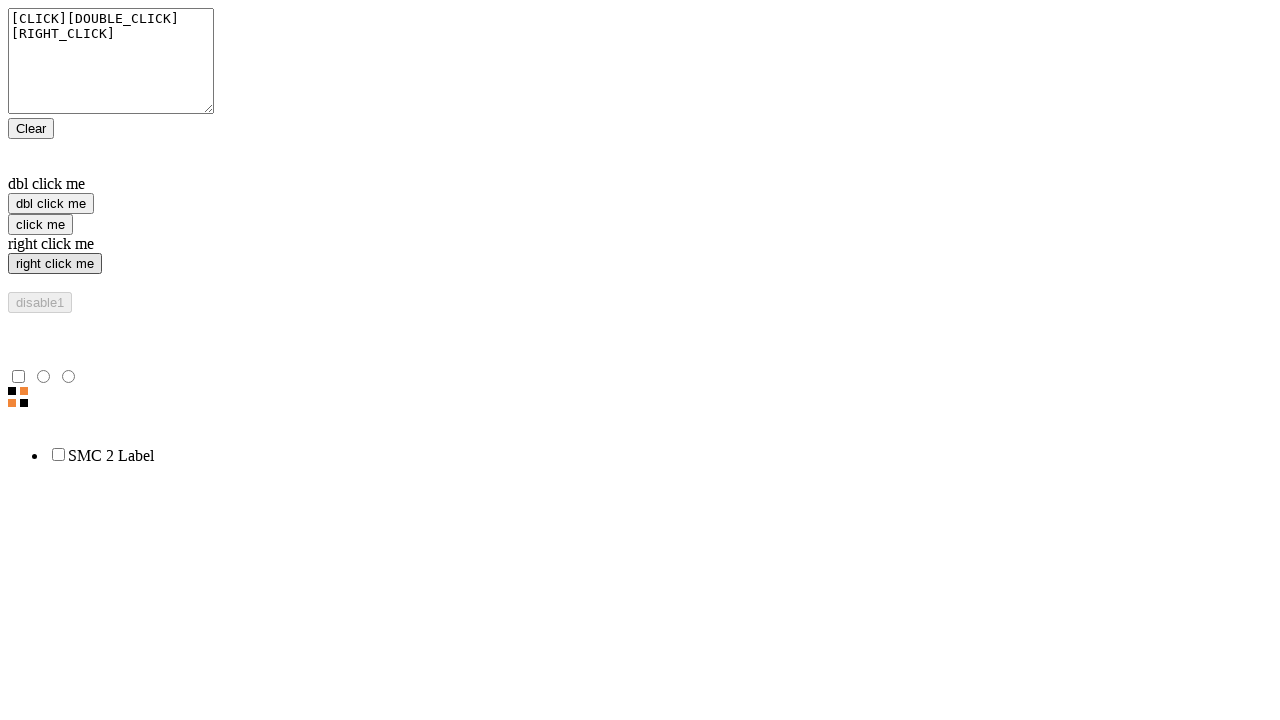

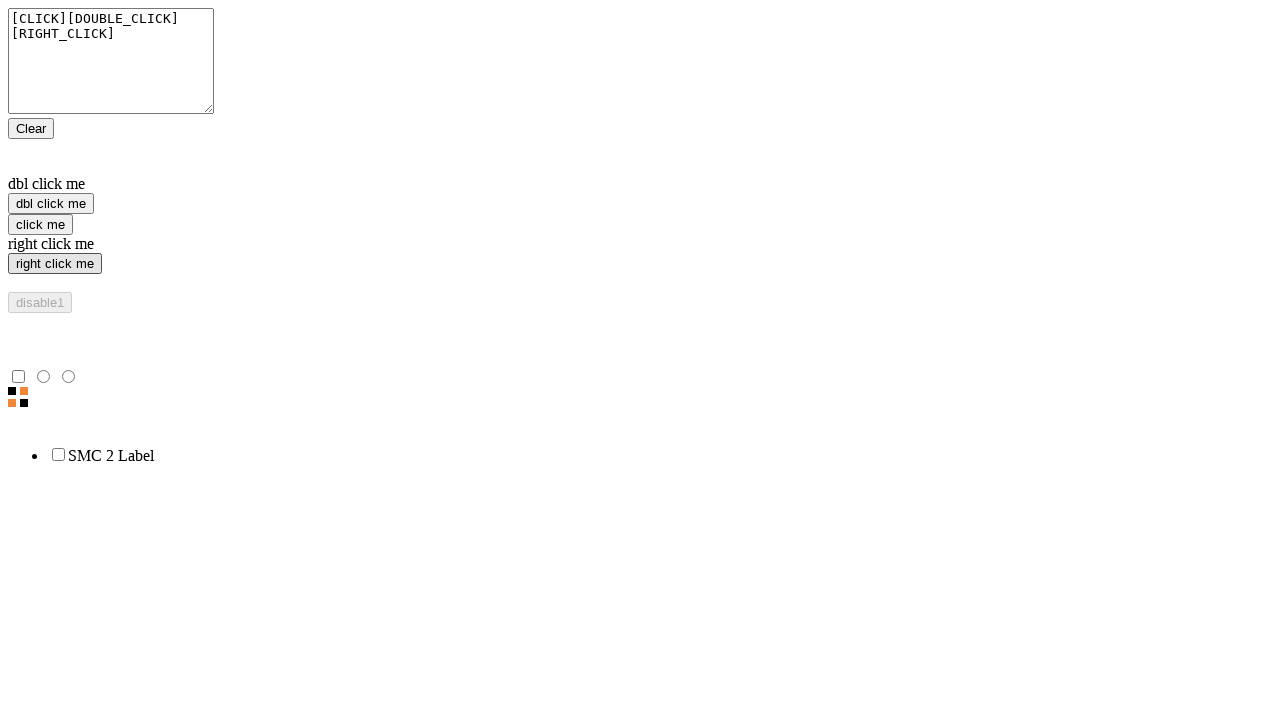